Tests the jQuery UI selectable functionality by clicking and dragging to select multiple list items within an iframe

Starting URL: https://jqueryui.com/selectable/

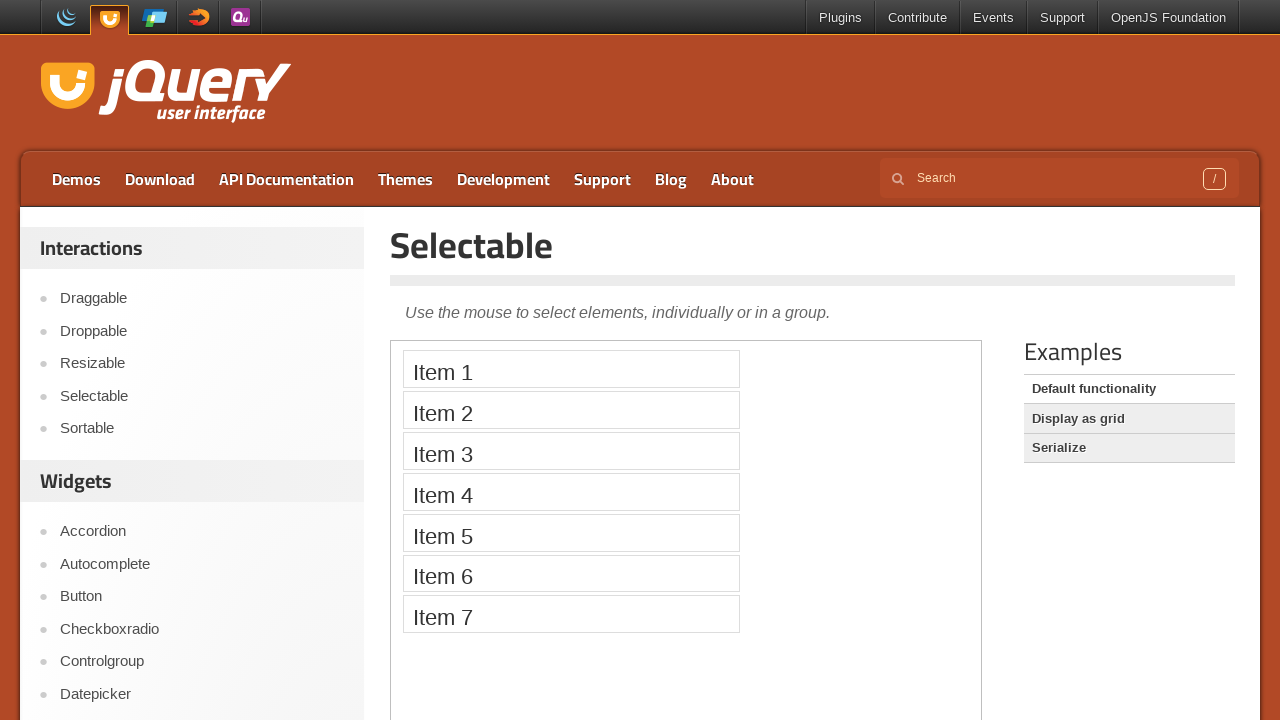

Located the jQuery UI selectable demo iframe
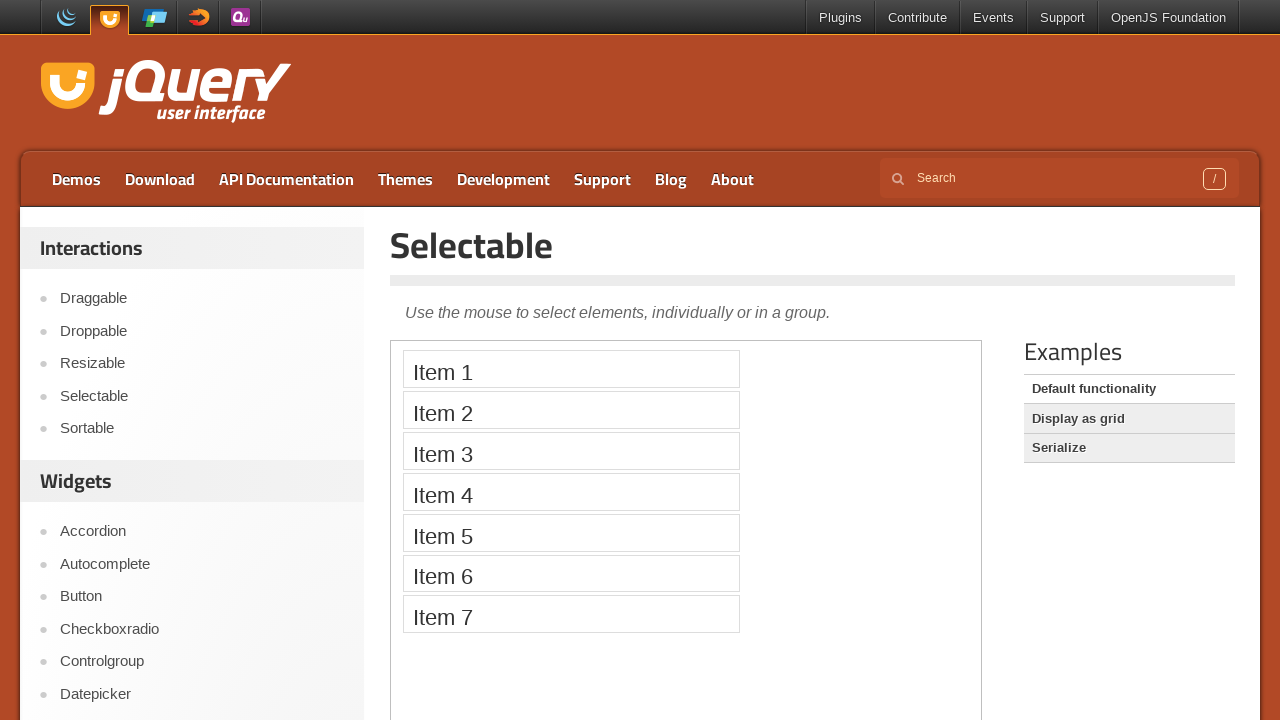

Located Item 1 in the selectable list
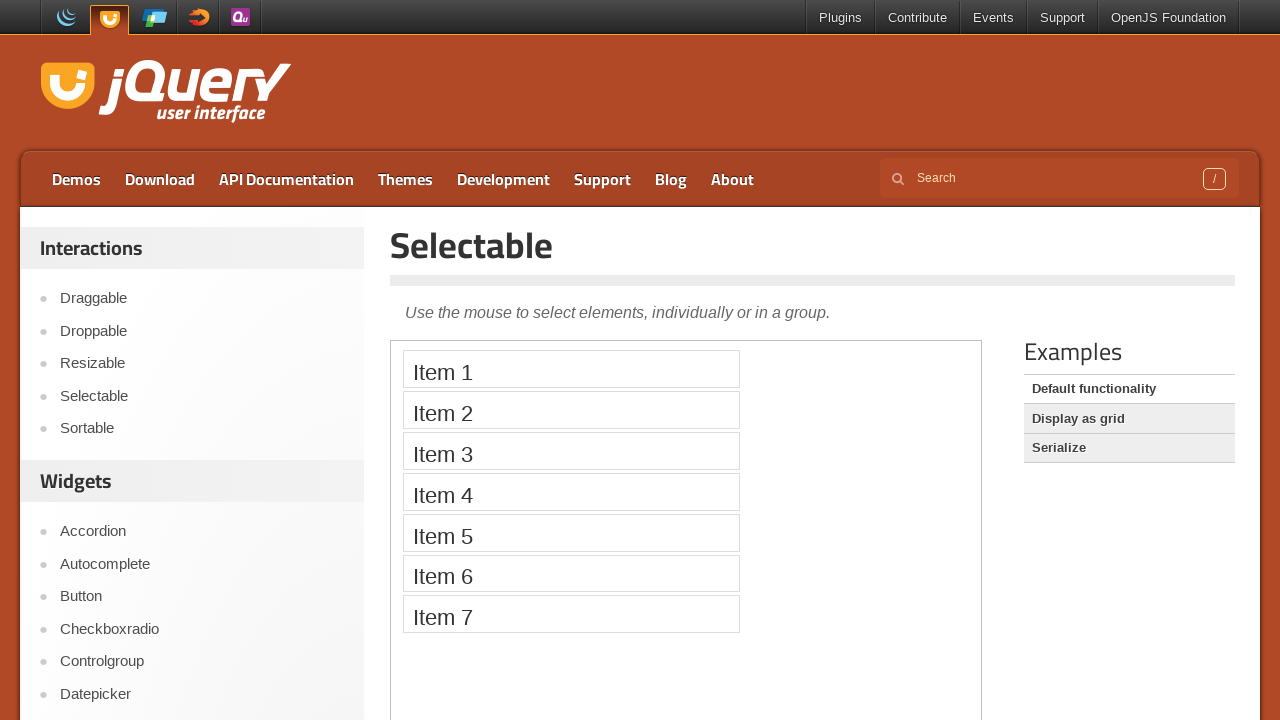

Located Item 7 in the selectable list
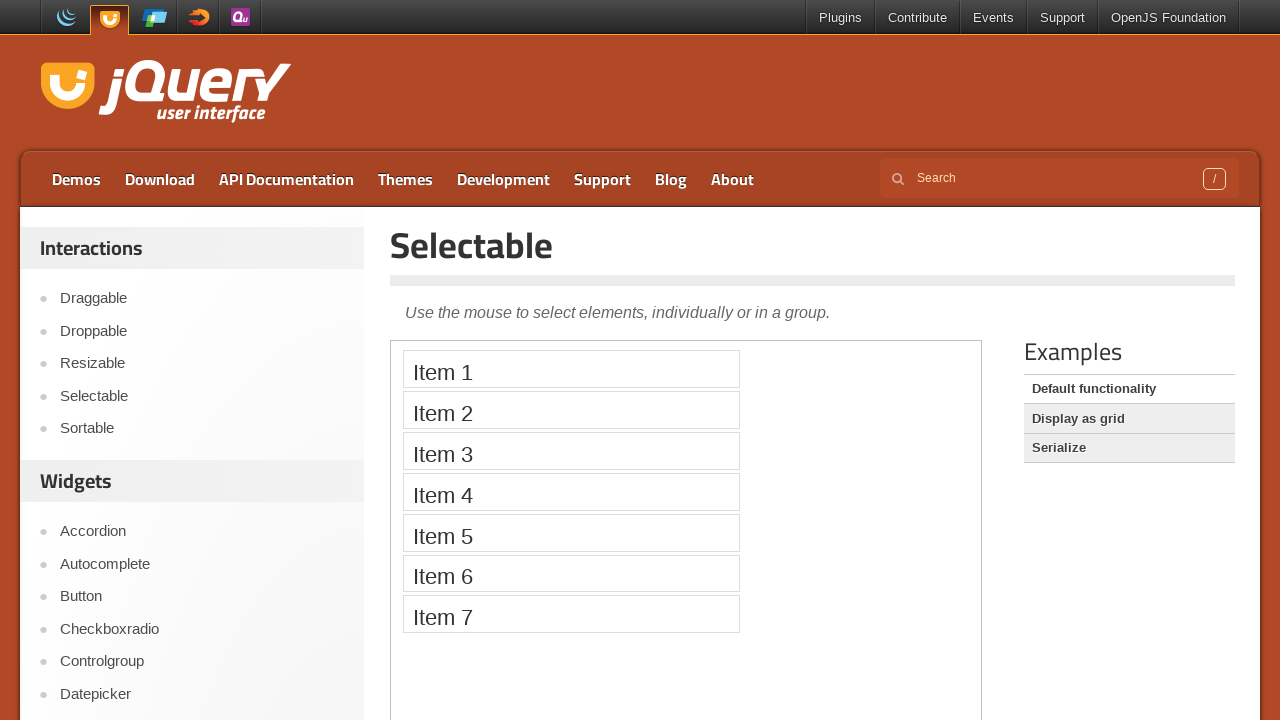

Retrieved bounding box coordinates for Item 1
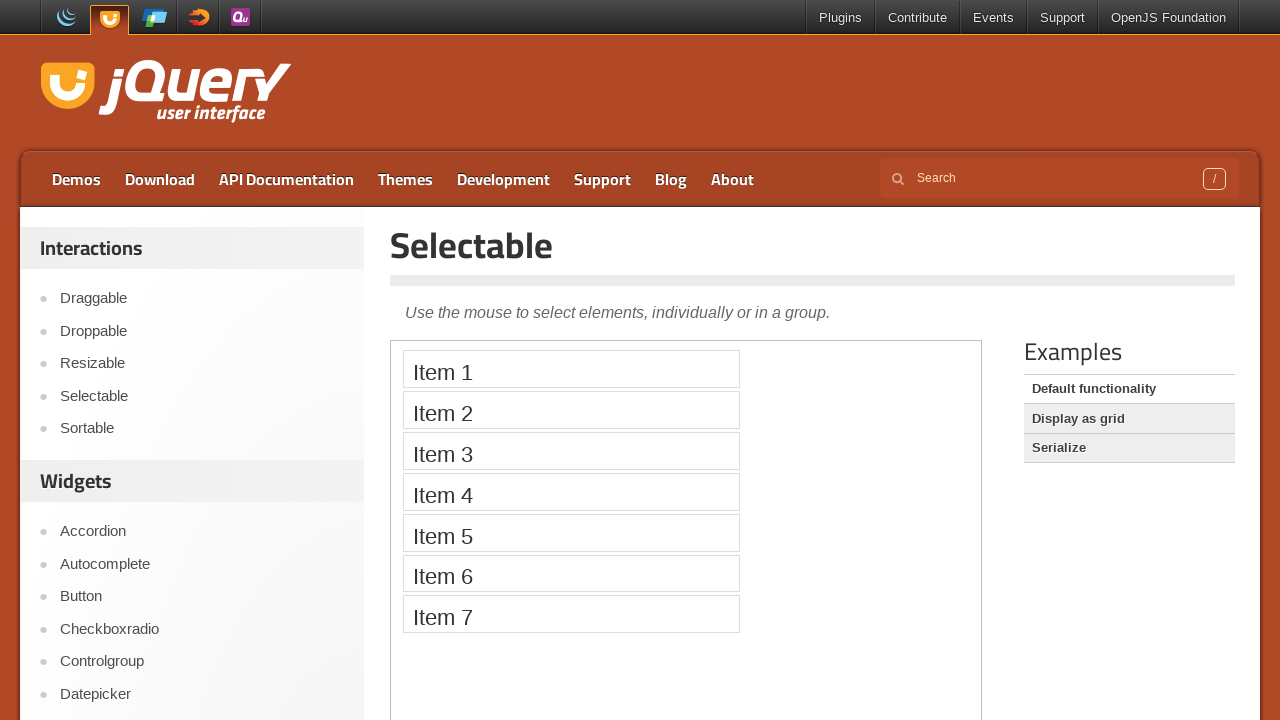

Retrieved bounding box coordinates for Item 7
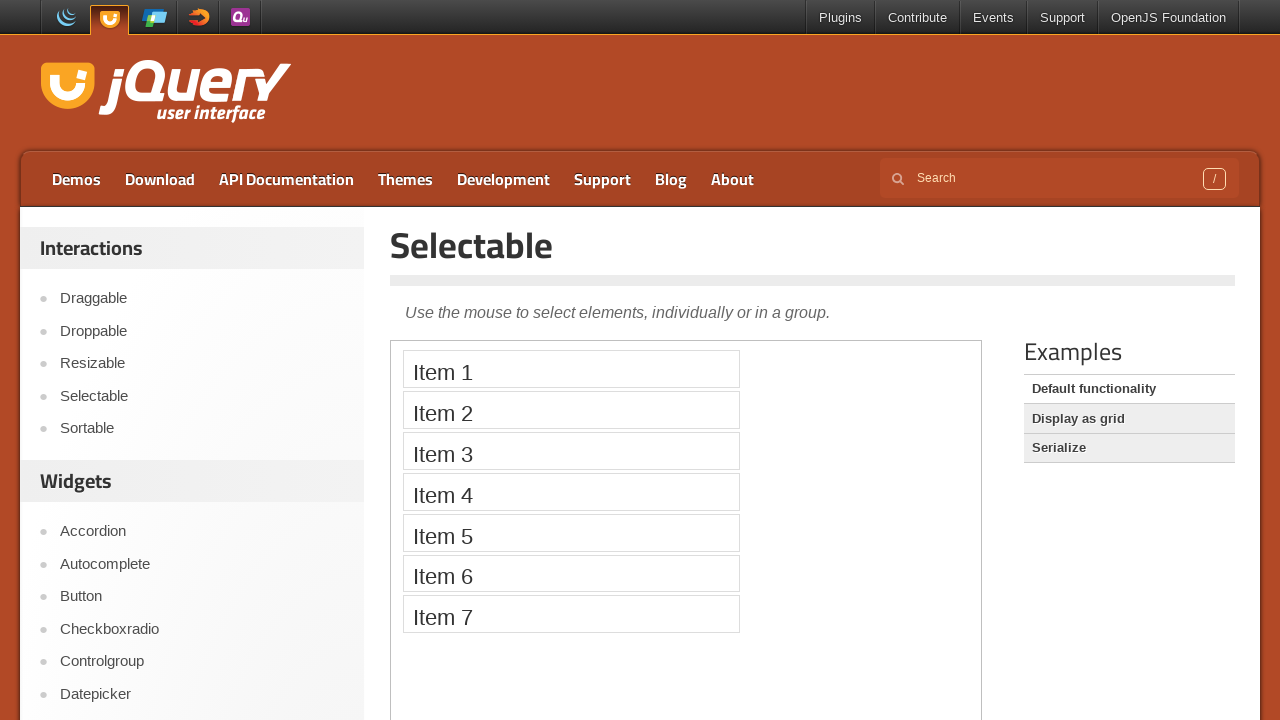

Moved mouse to center of Item 1 at (571, 369)
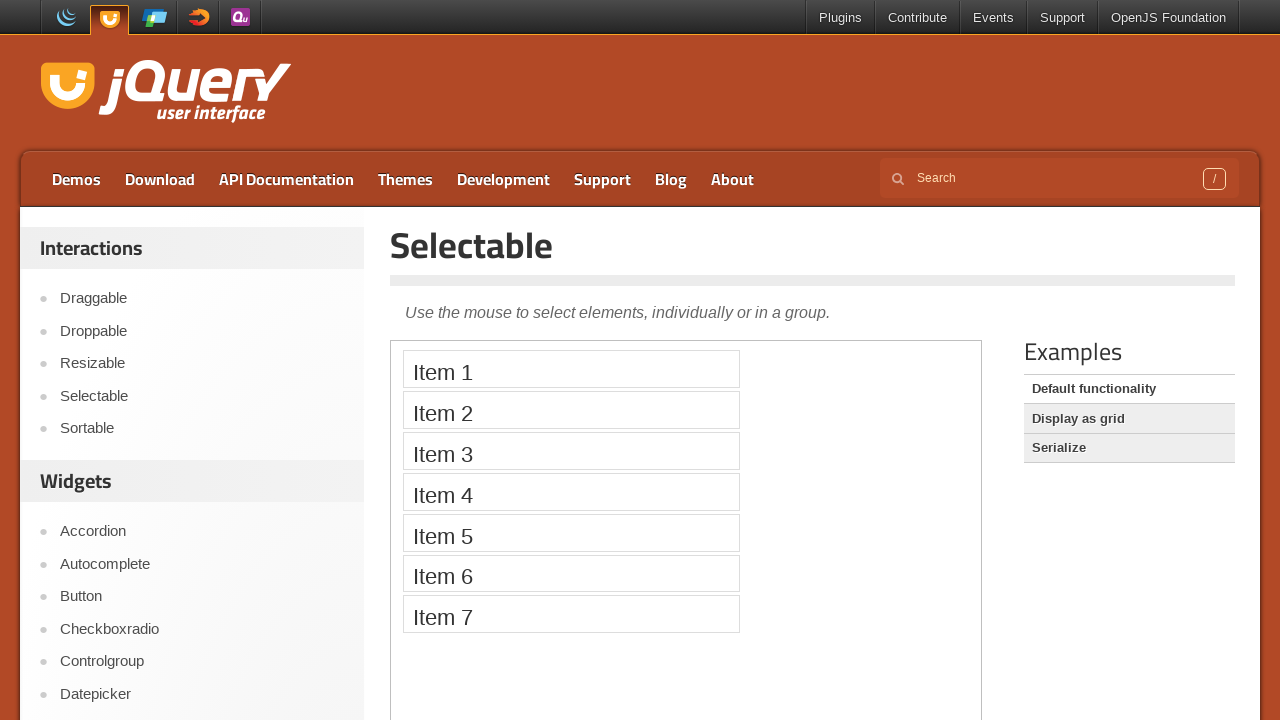

Pressed mouse button down on Item 1 at (571, 369)
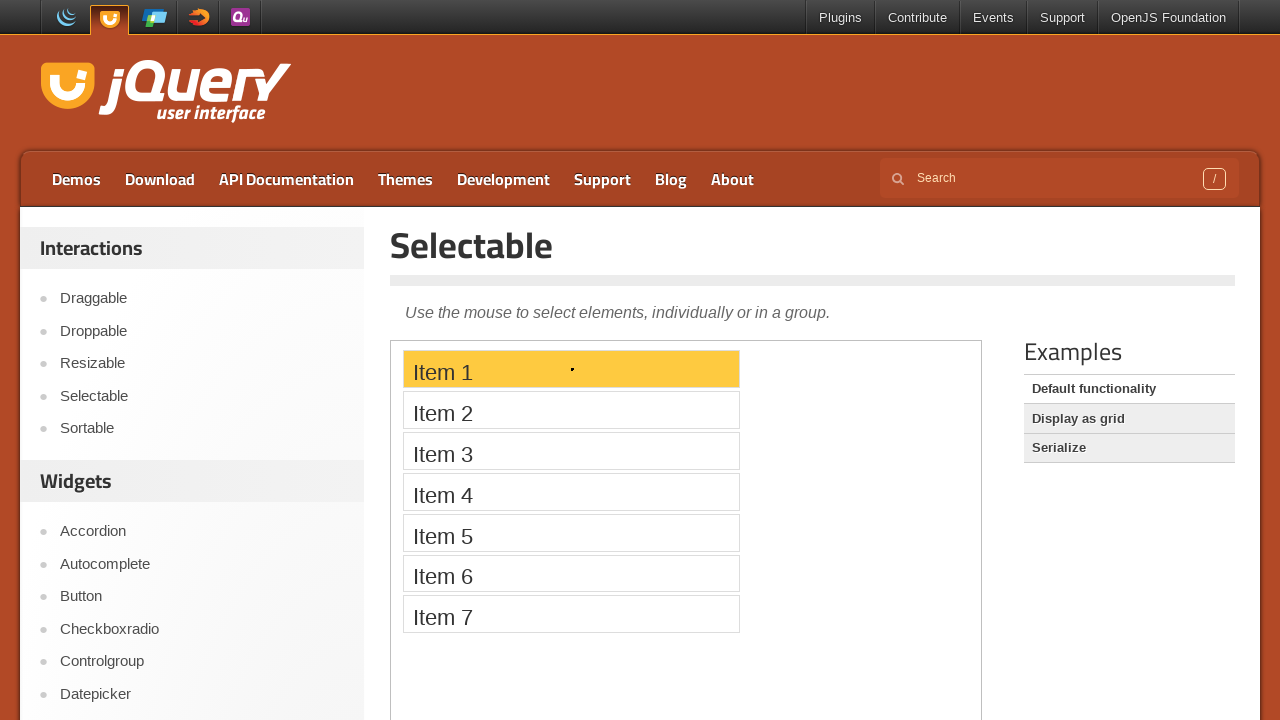

Dragged mouse to center of Item 7 while holding button down at (571, 614)
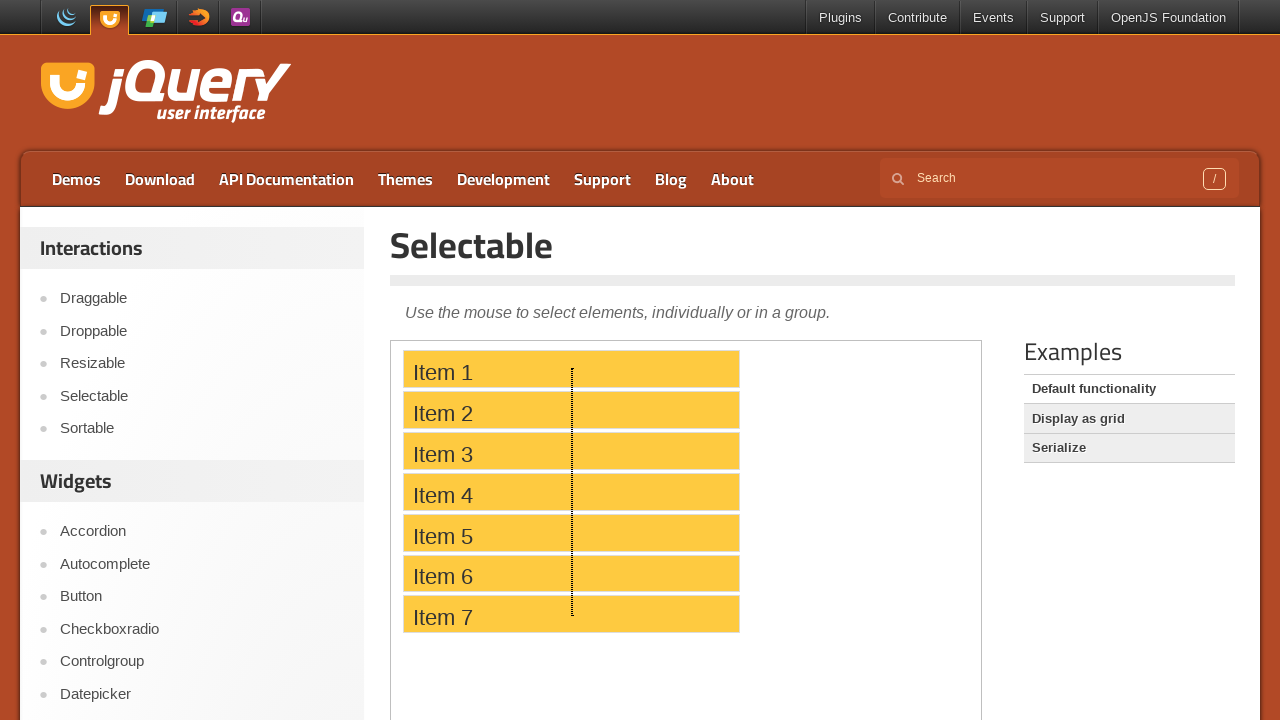

Released mouse button to complete the selection of items 1 through 7 at (571, 614)
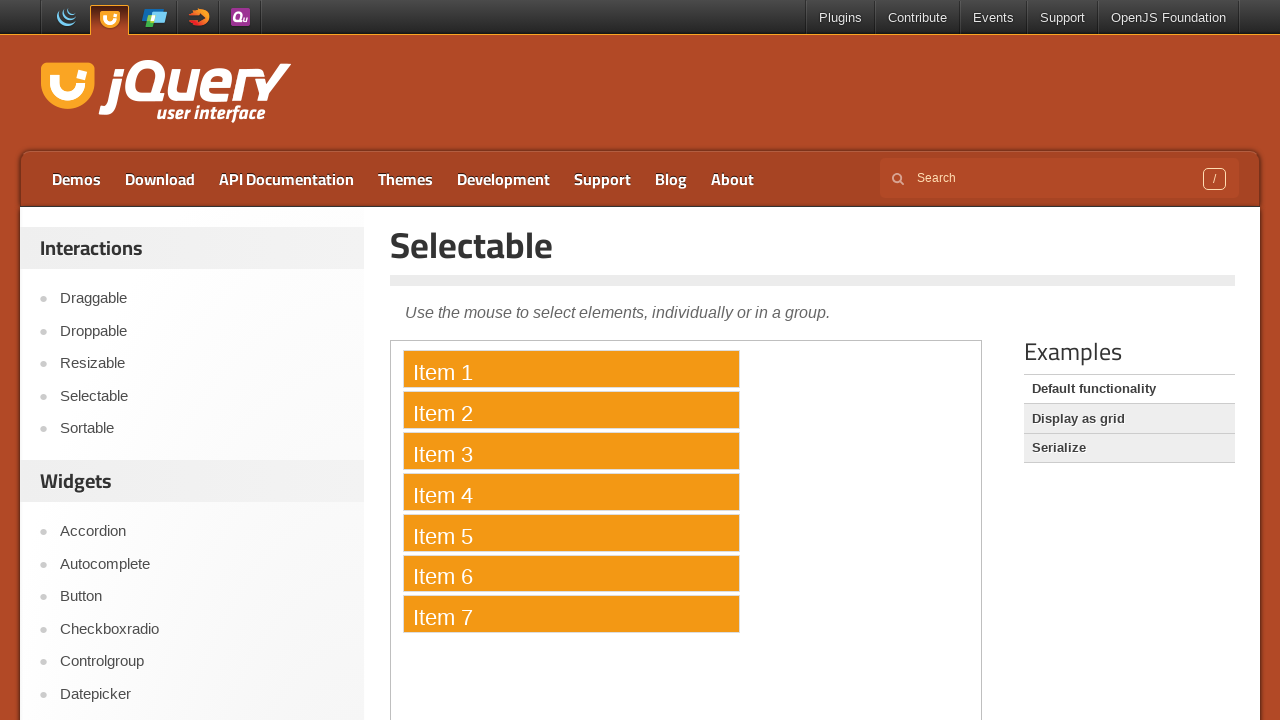

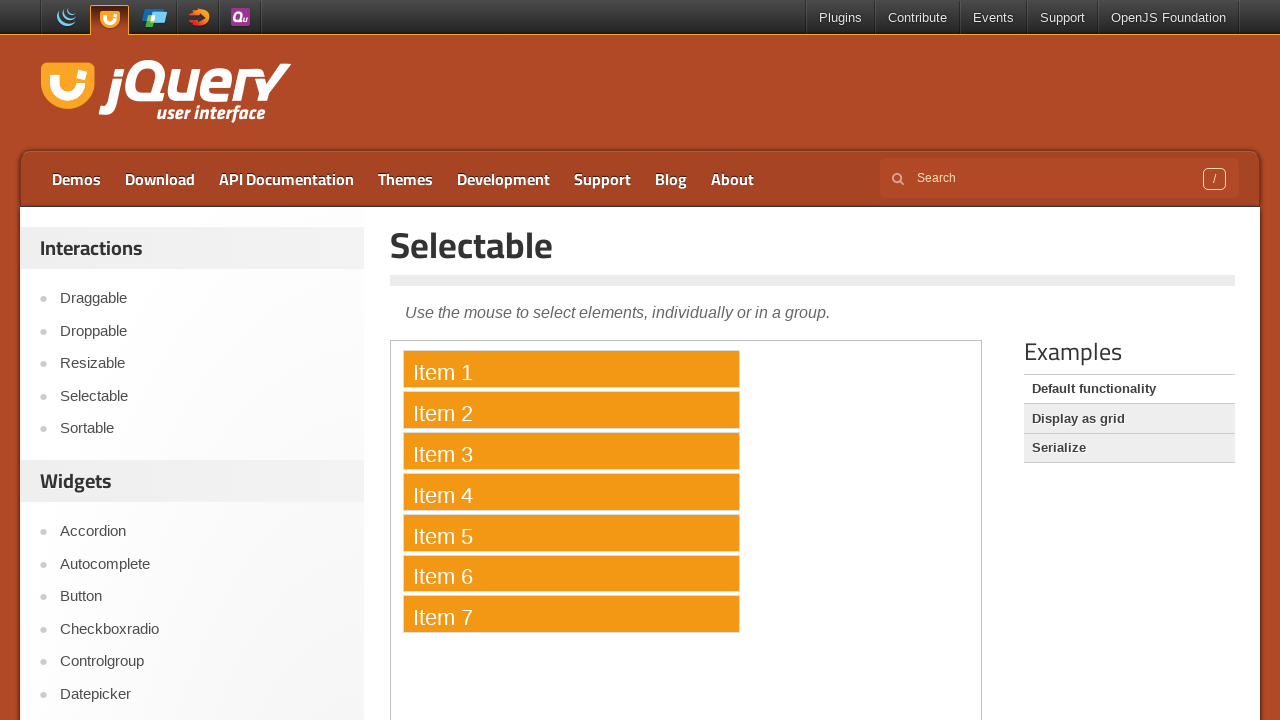